Tests A/B test opt-out by adding an opt-out cookie before navigating to the A/B test page, then verifying the page shows the opted-out version.

Starting URL: http://the-internet.herokuapp.com

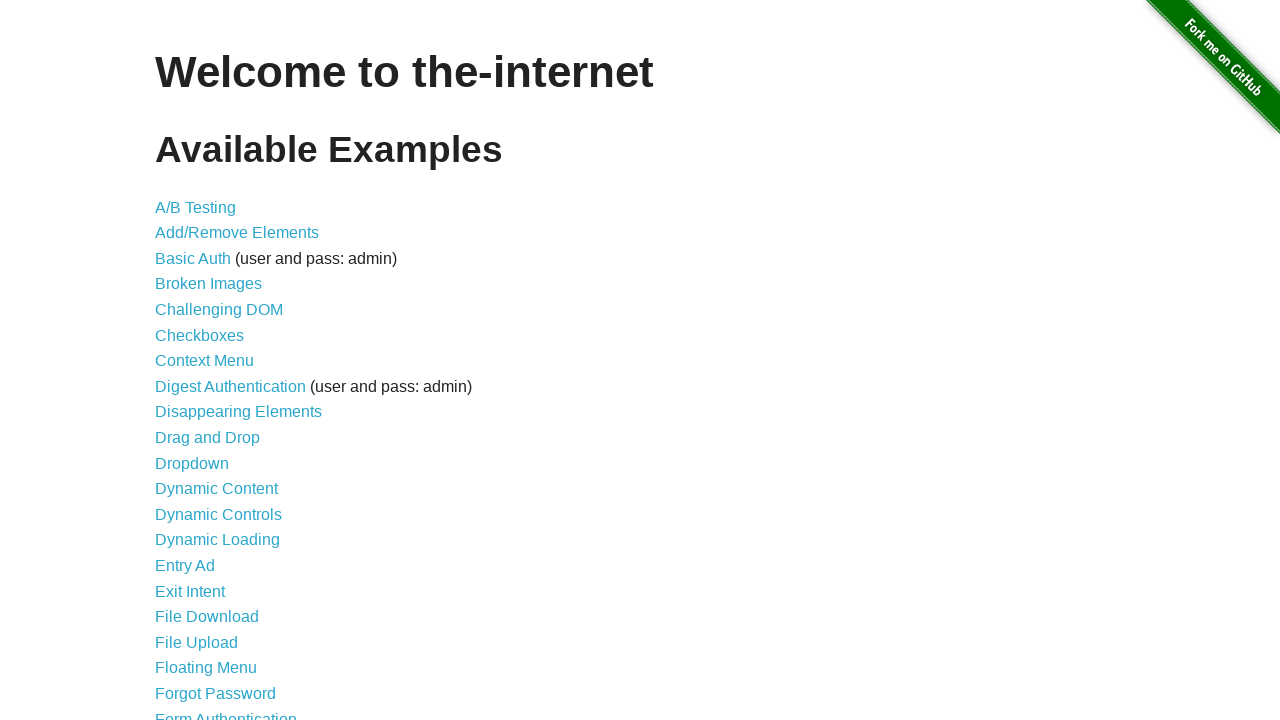

Added optimizelyOptOut cookie to opt out of A/B test
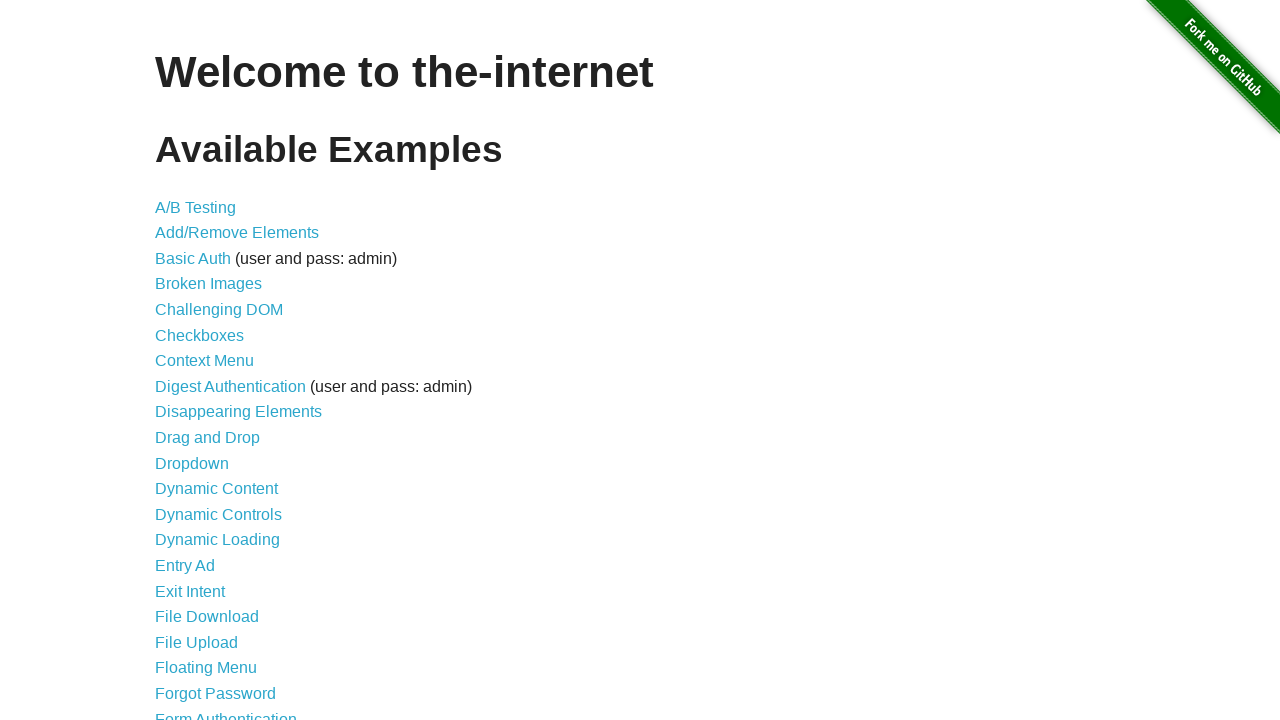

Navigated to A/B test page at http://the-internet.herokuapp.com/abtest
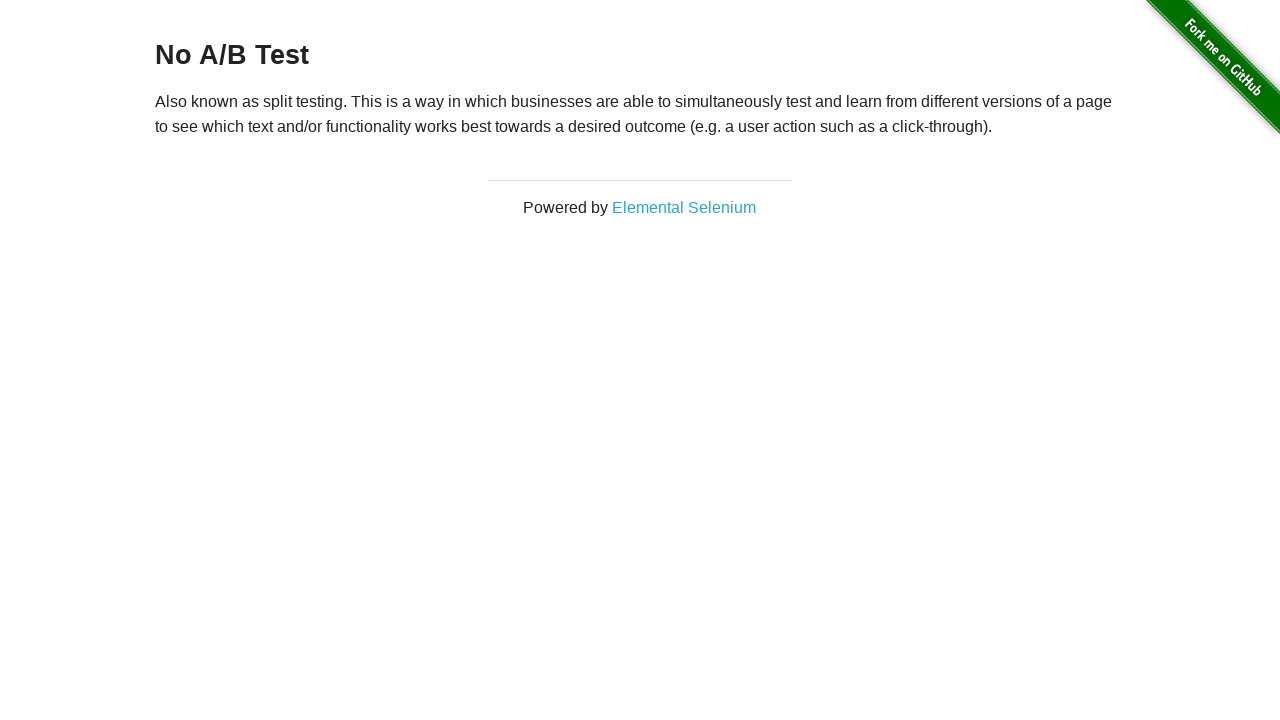

Retrieved heading text from page
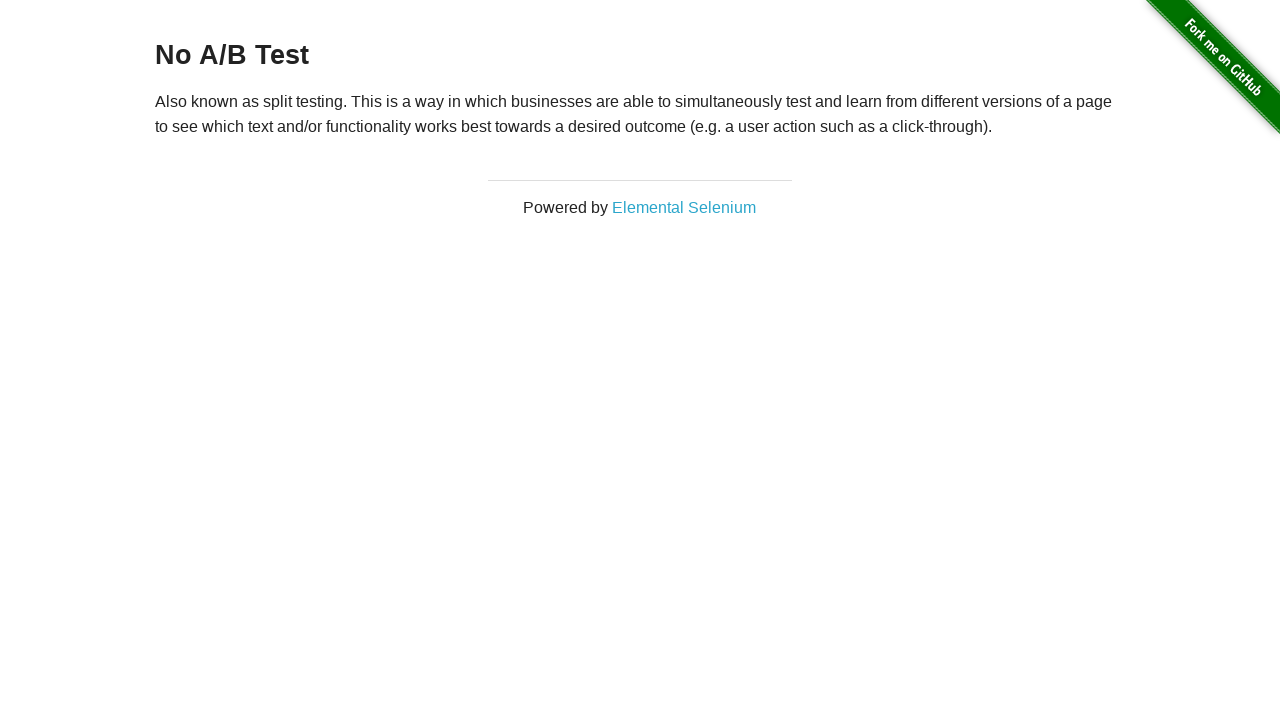

Verified that heading starts with 'No A/B Test', confirming opt-out was successful
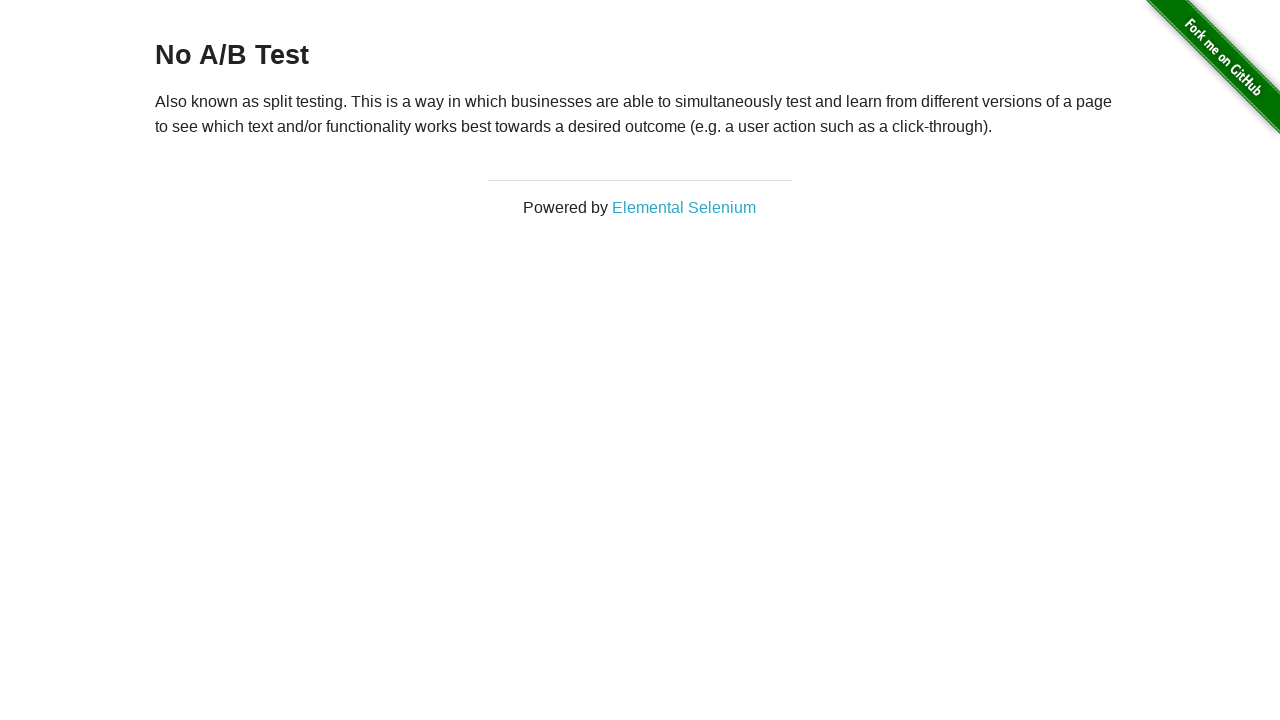

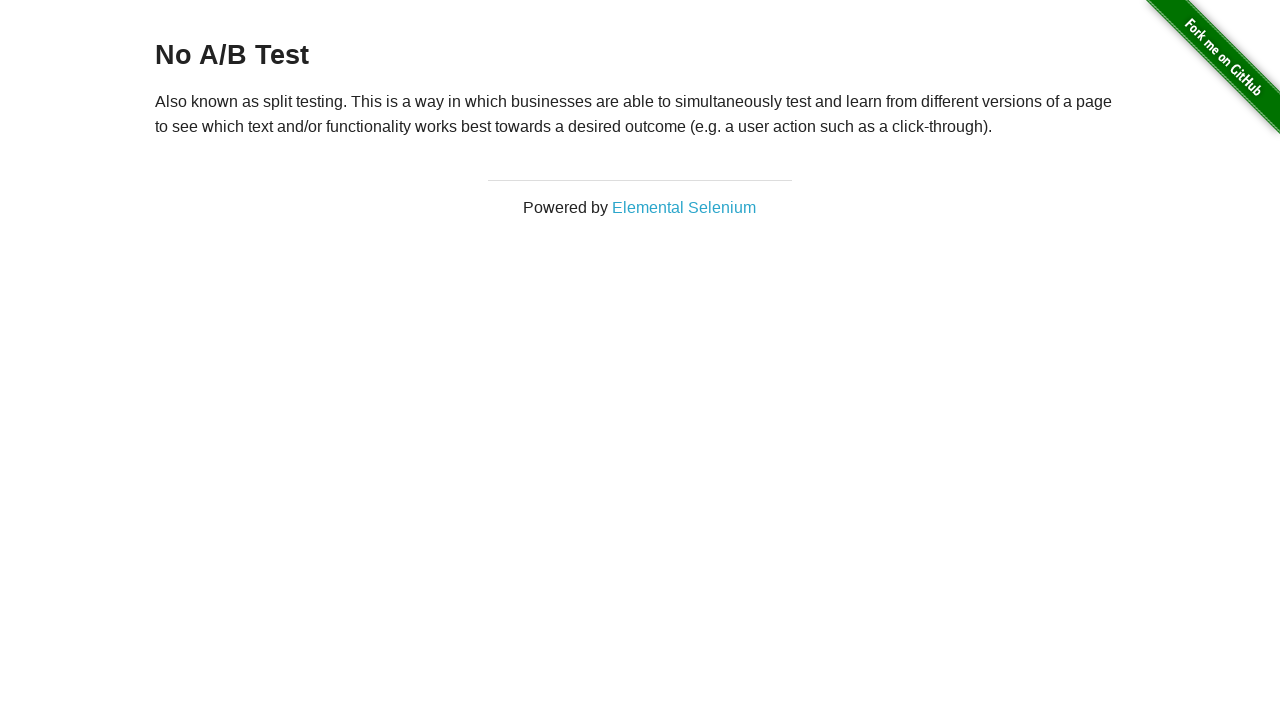